Tests dynamic content changes by refreshing the page and verifying content has changed

Starting URL: https://the-internet.herokuapp.com/dynamic_content

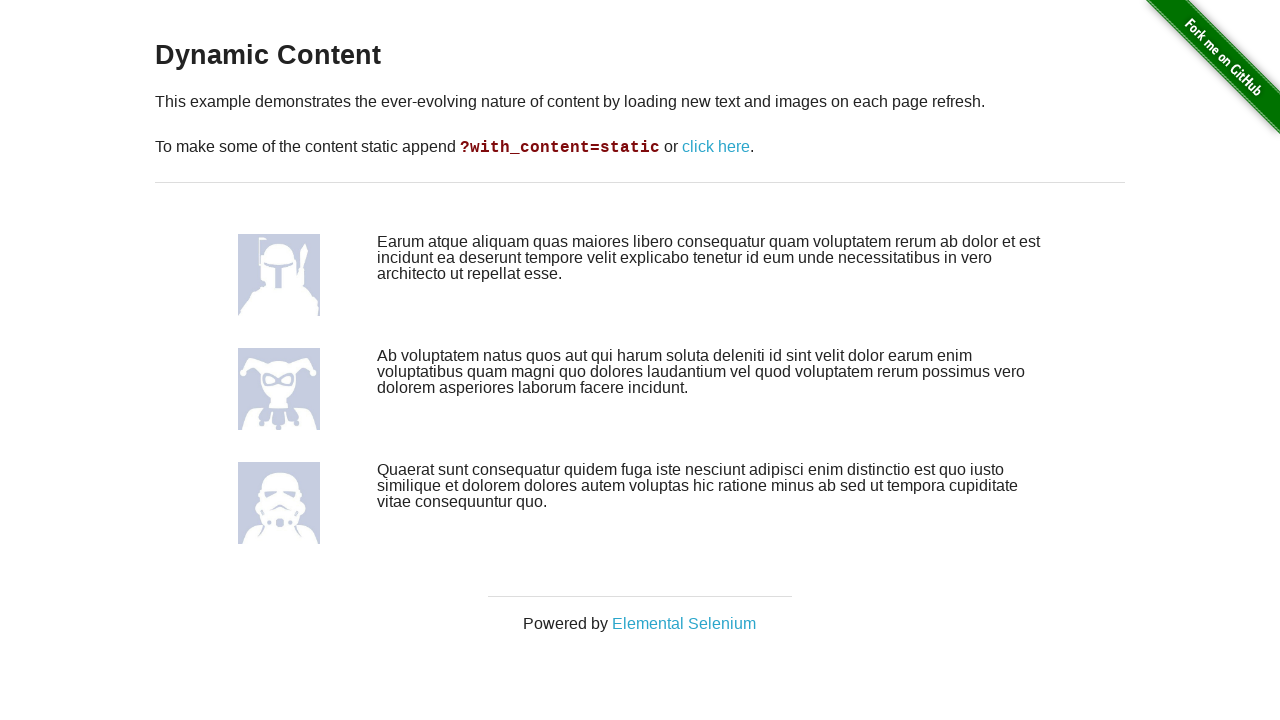

Captured initial dynamic content from the page
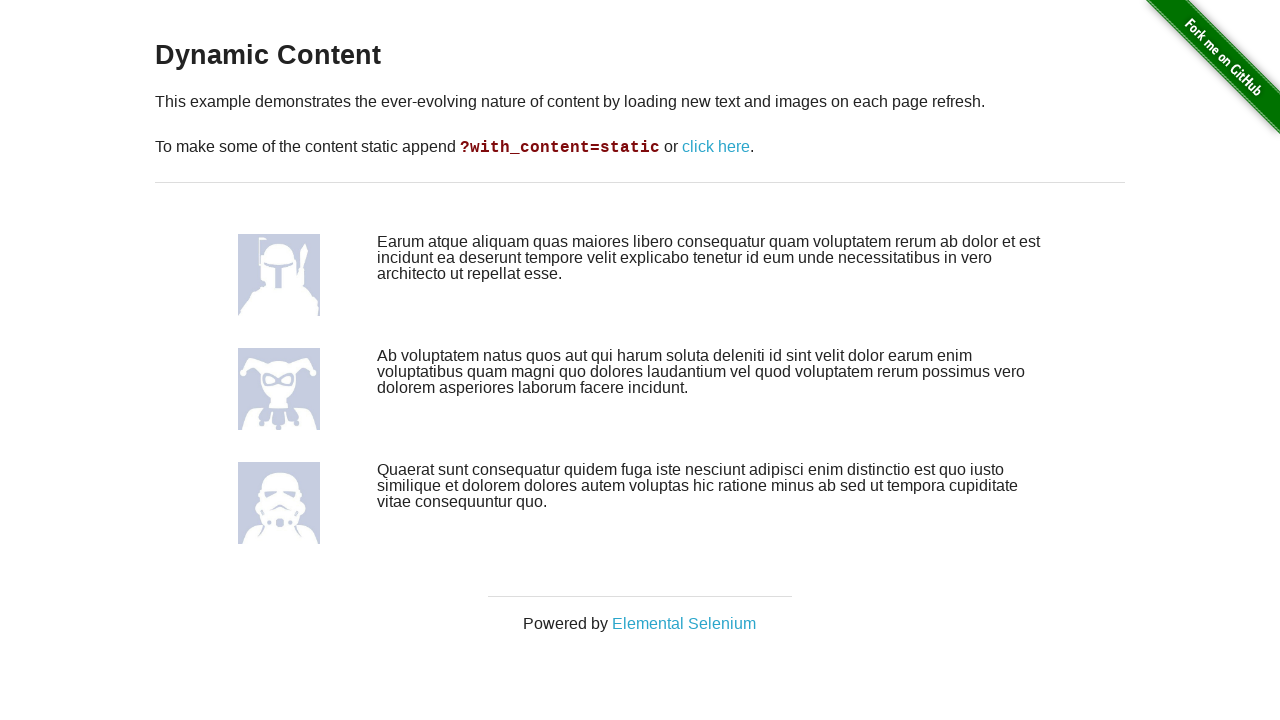

Reloaded page first time
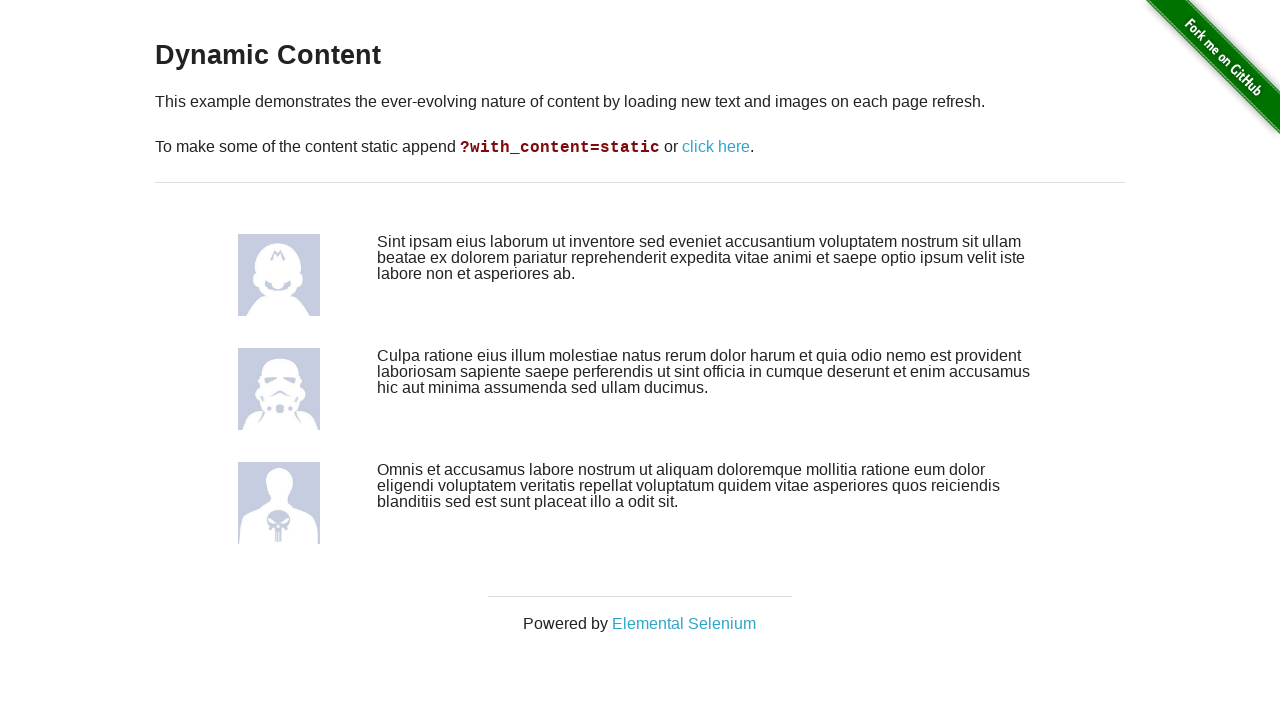

Reloaded page second time
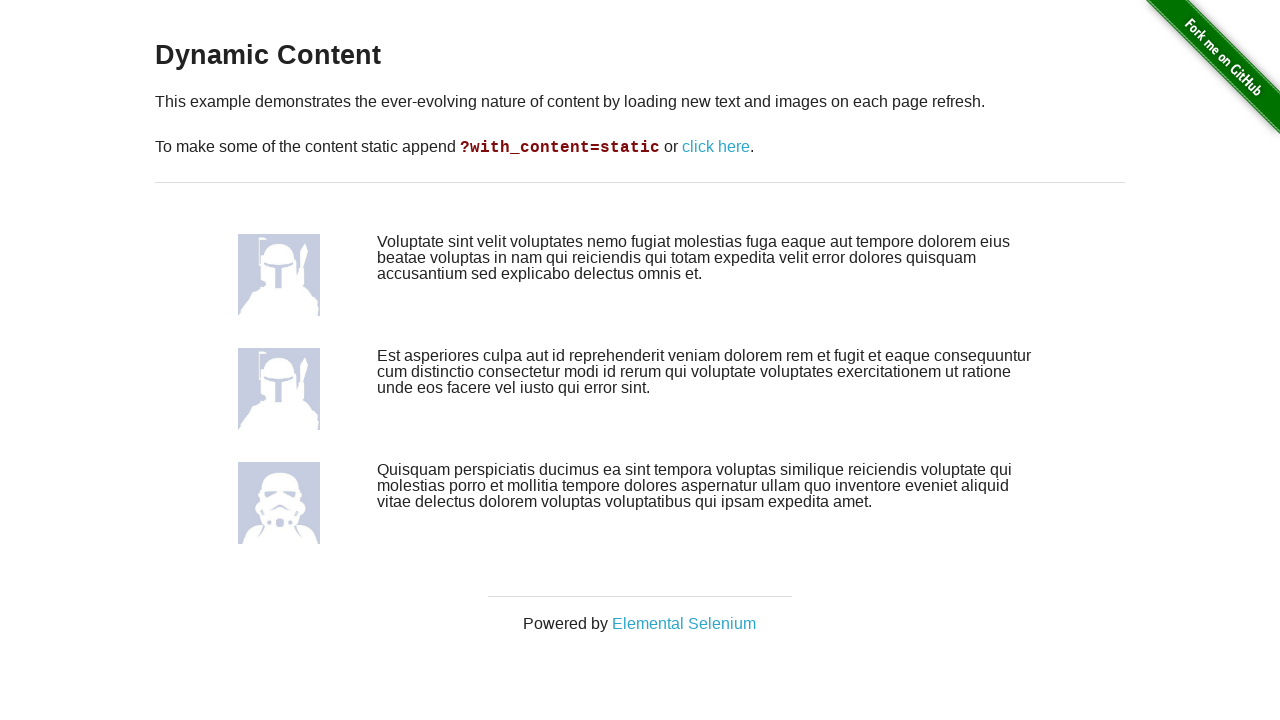

Captured new dynamic content after page reloads
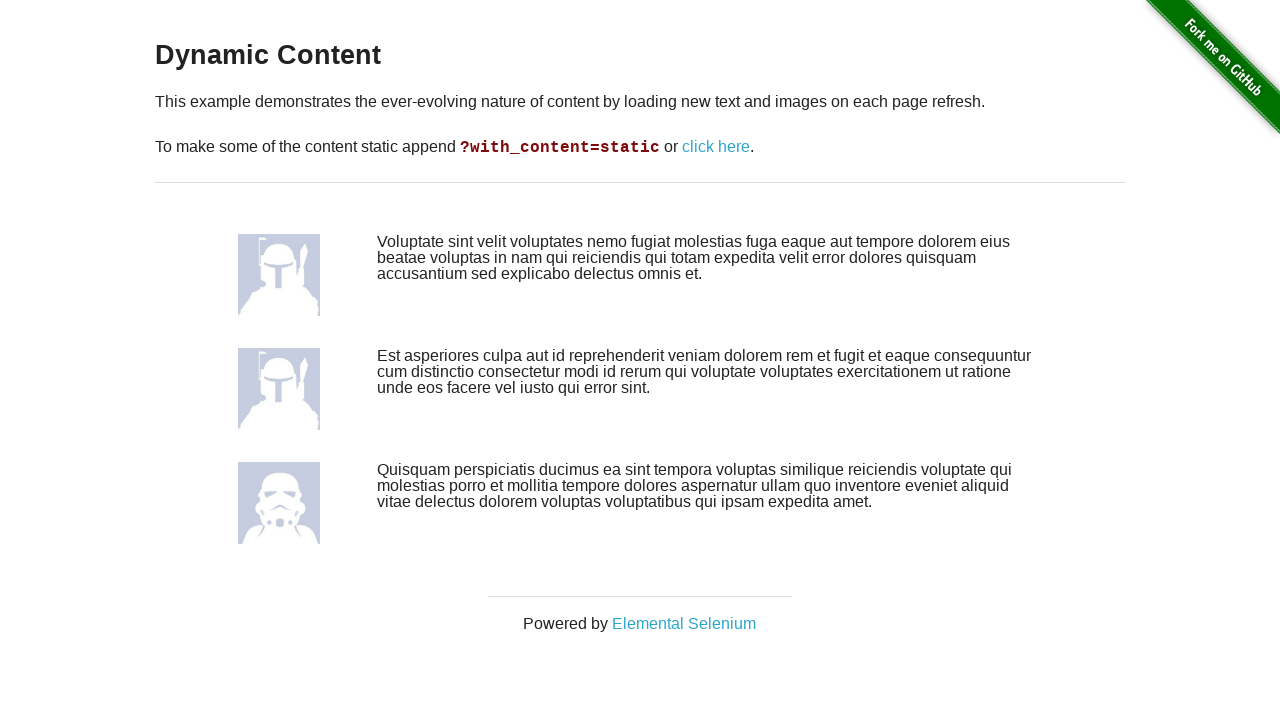

Verified that dynamic content has changed between initial and final capture
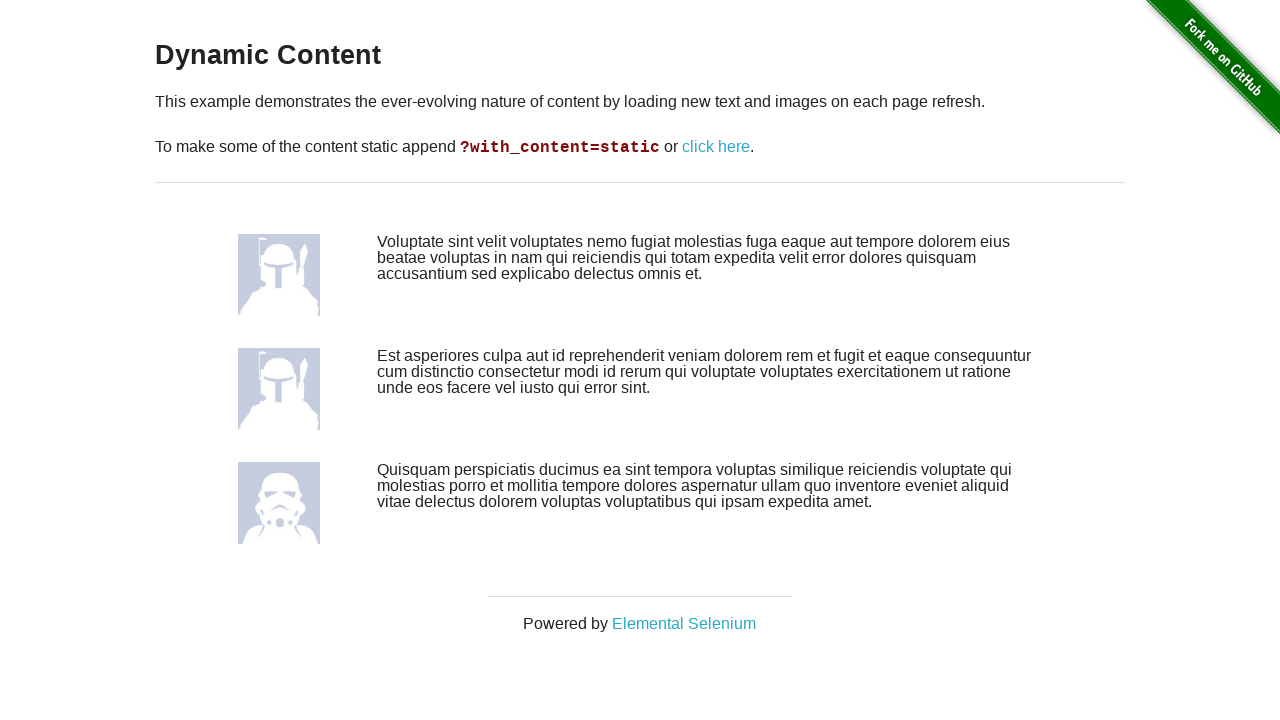

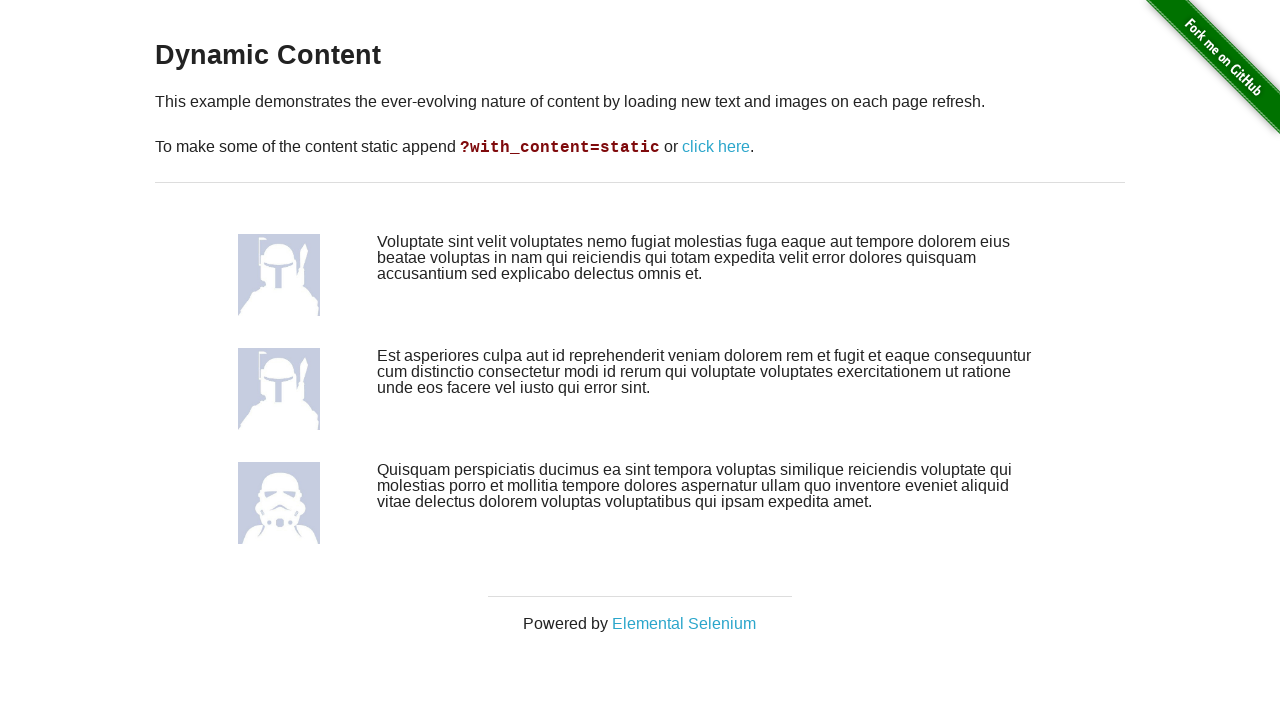